Interacts with an interactive fiction game (9:05) by navigating to the game page, reading text output, and entering commands into the text input field

Starting URL: https://adamcadre.ac/if/905.html

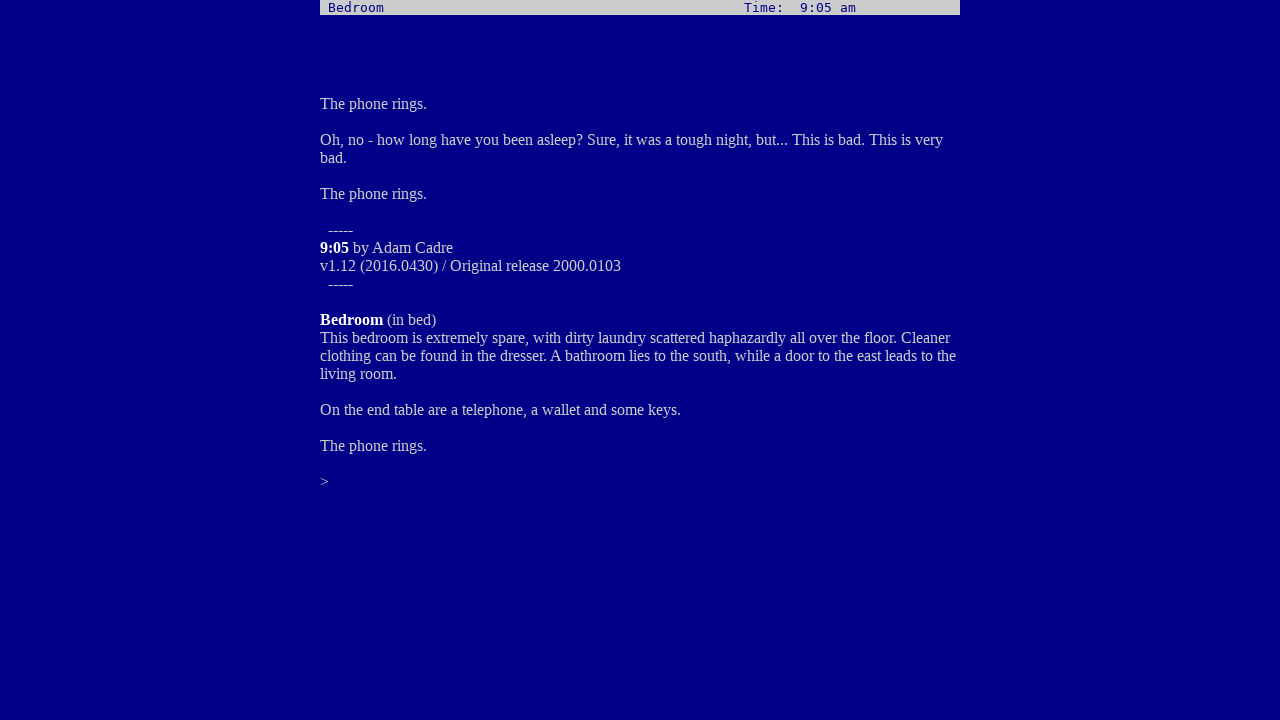

Waited for game input field to be available
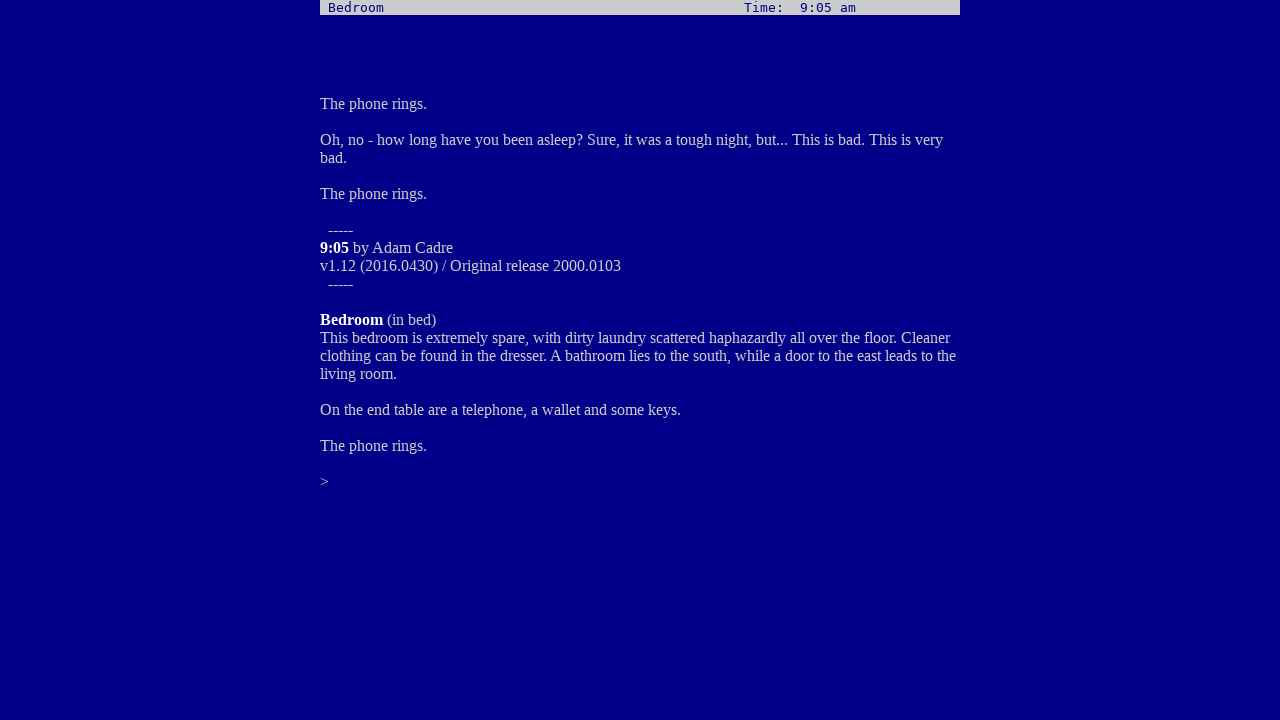

Clicked on the game input field to focus it at (644, 482) on input
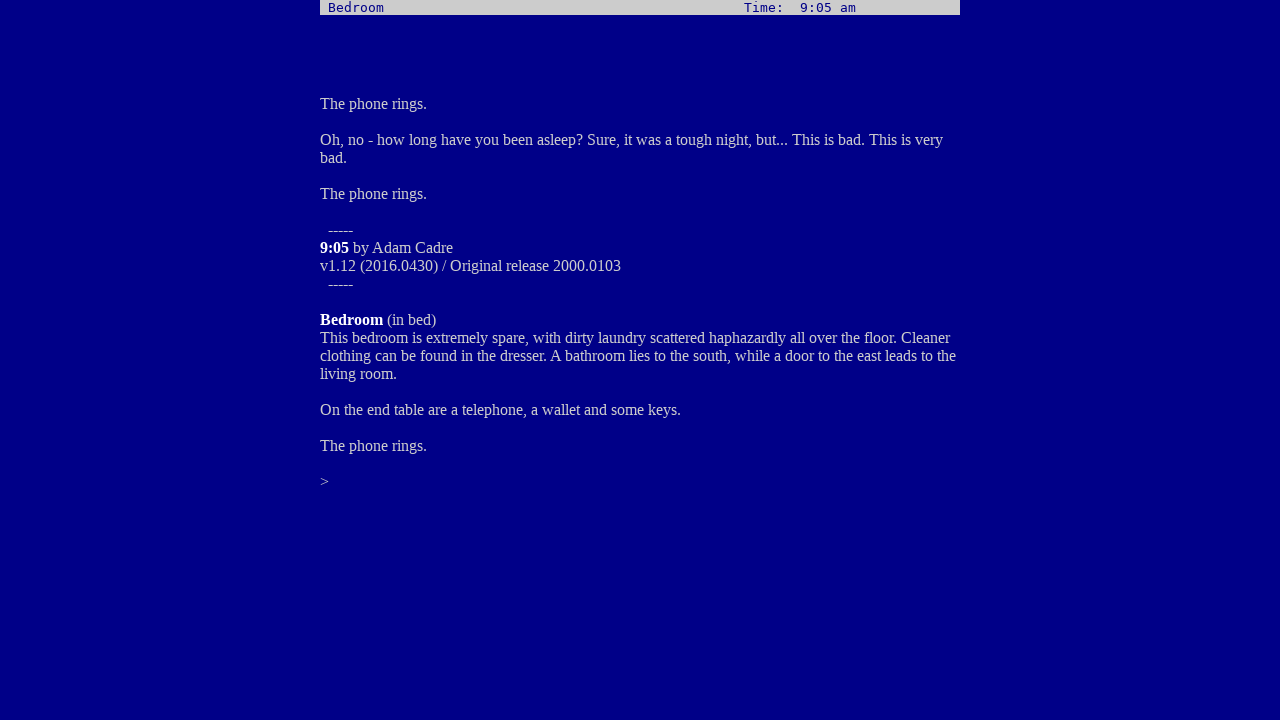

Entered 'look' command into the input field on input
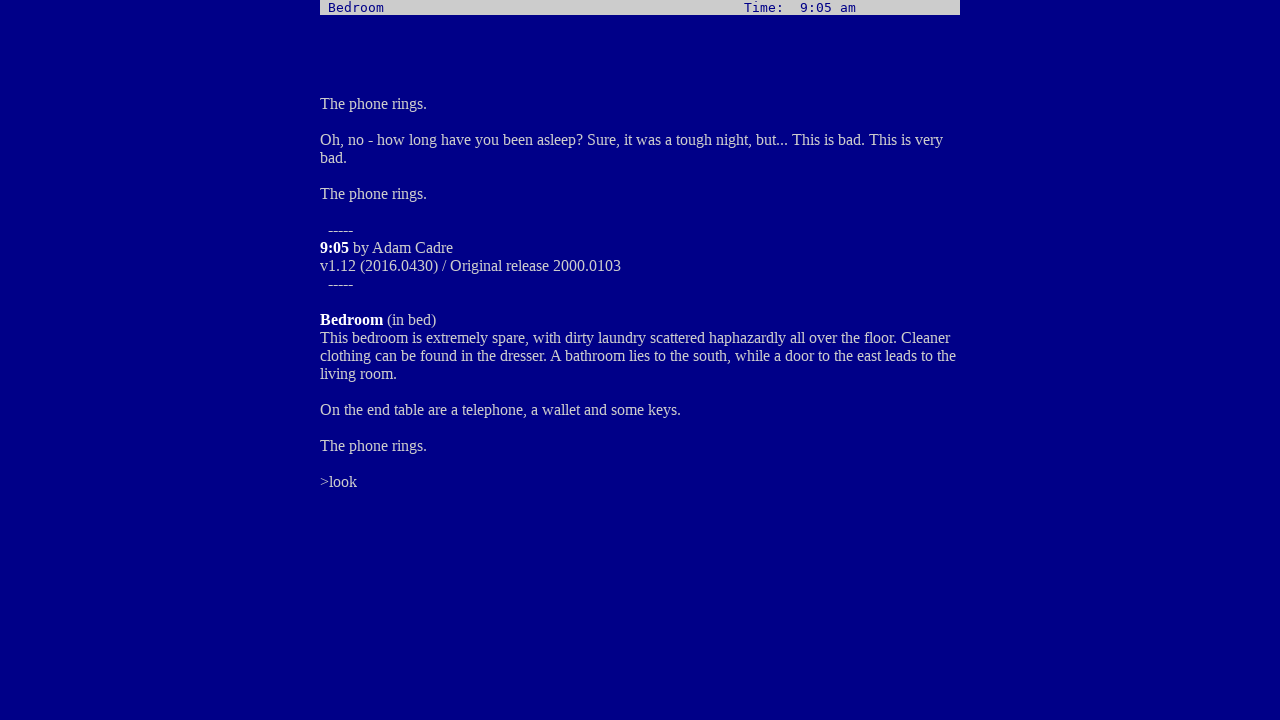

Submitted the 'look' command by pressing Enter on input
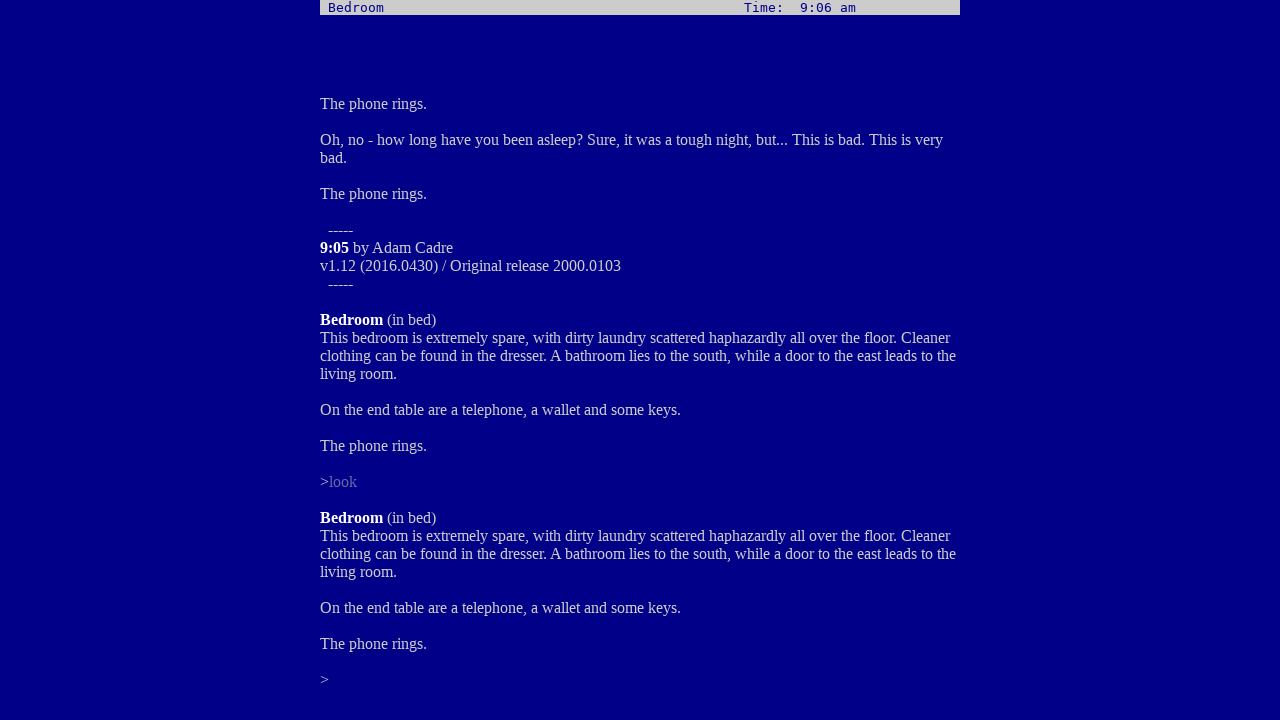

Game response loaded and text output appeared
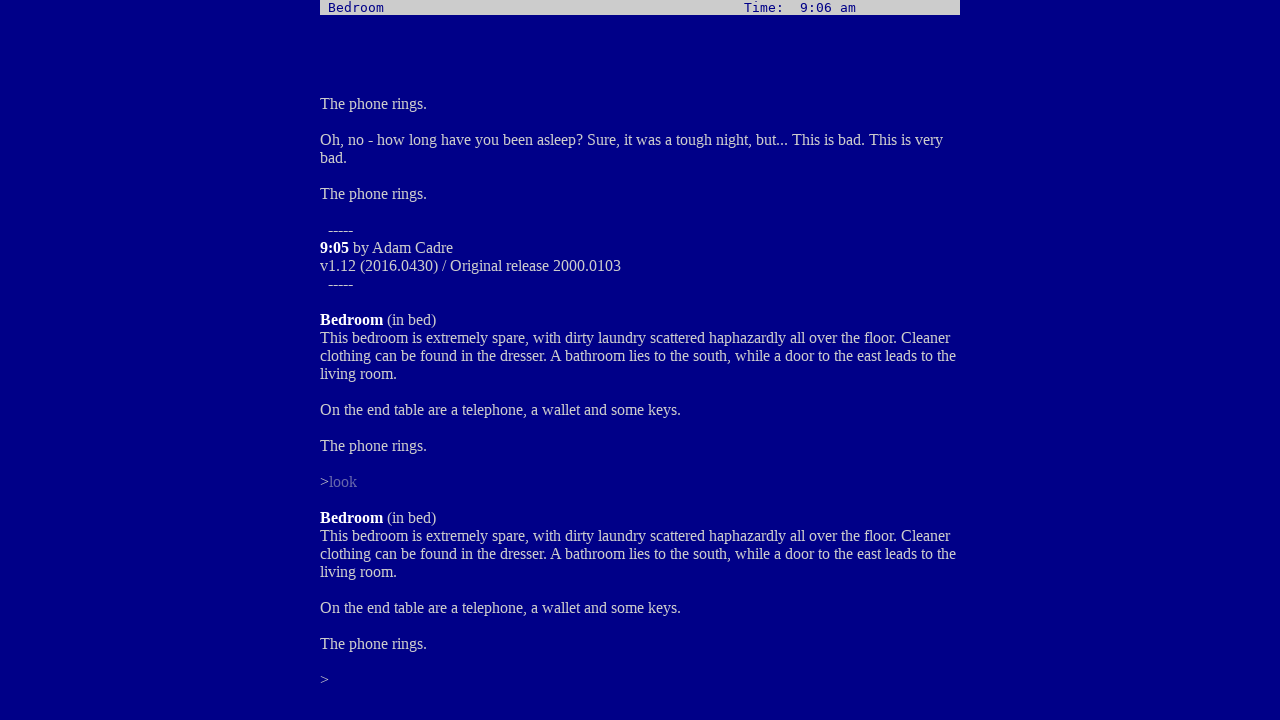

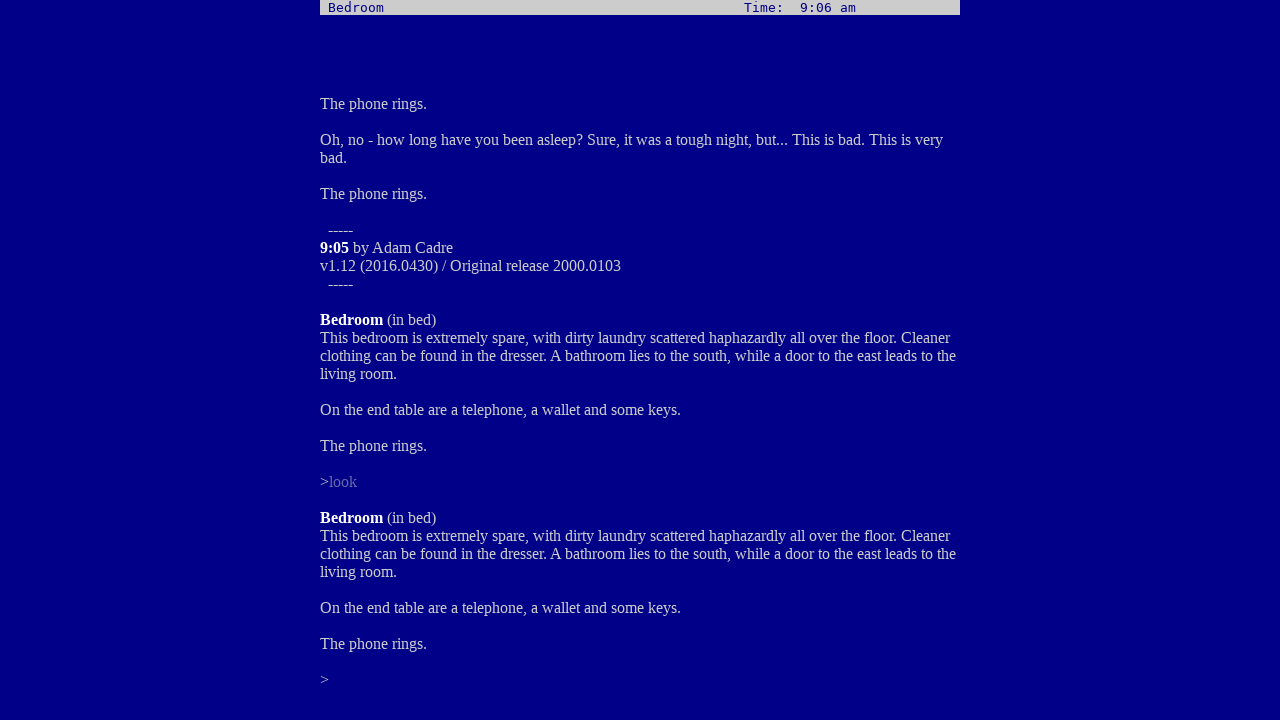